Tests key press detection by pressing the space key and verifying the result

Starting URL: https://the-internet.herokuapp.com/

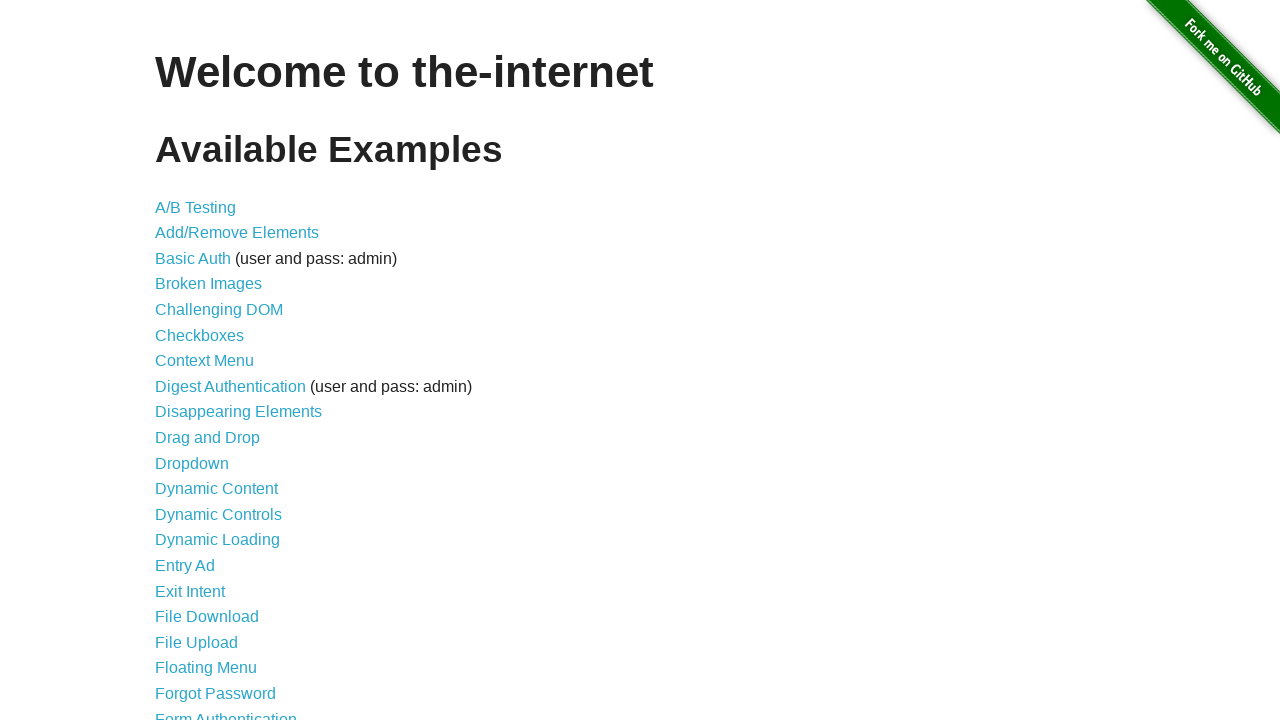

Clicked link to navigate to key presses page at (200, 360) on a[href='/key_presses']
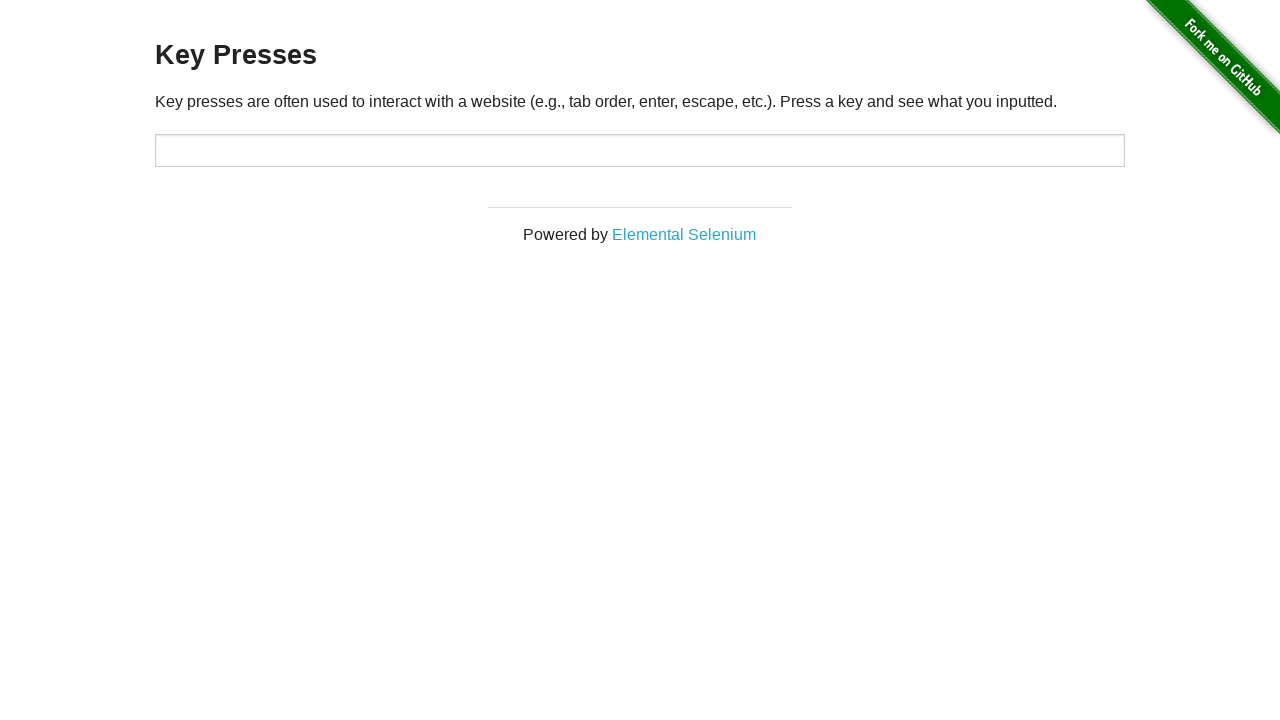

Pressed space key
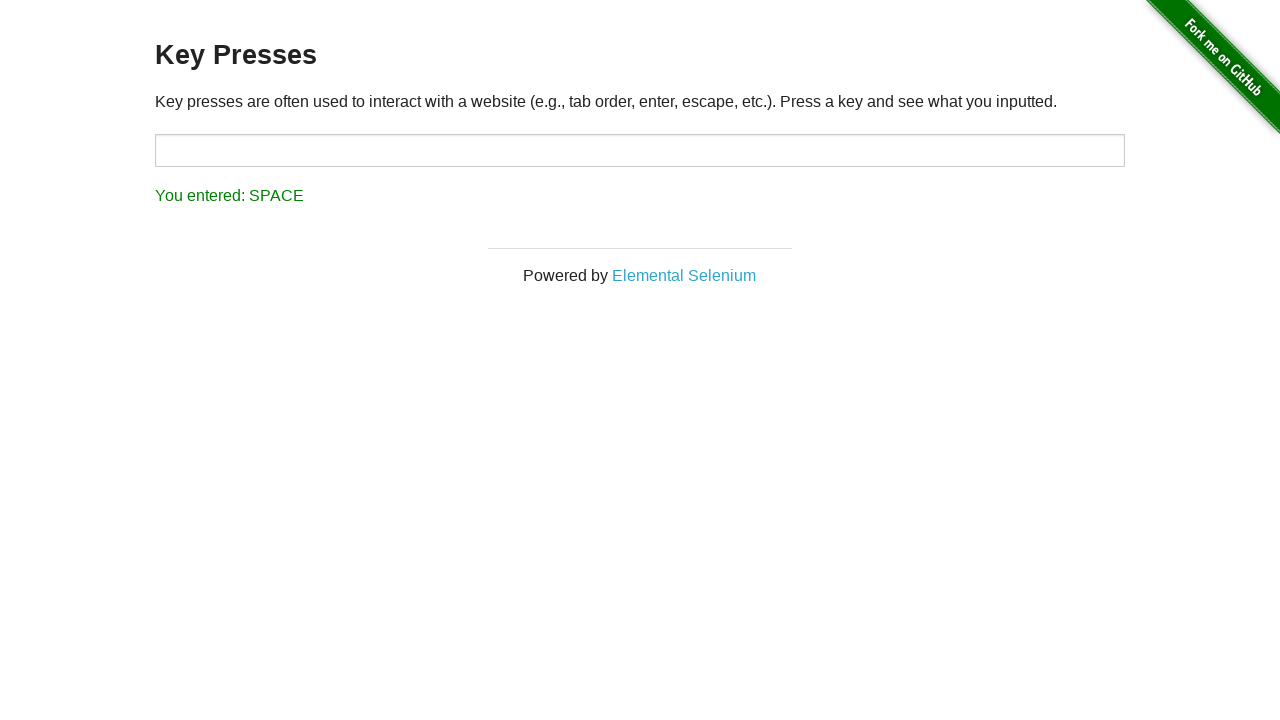

Retrieved result text content
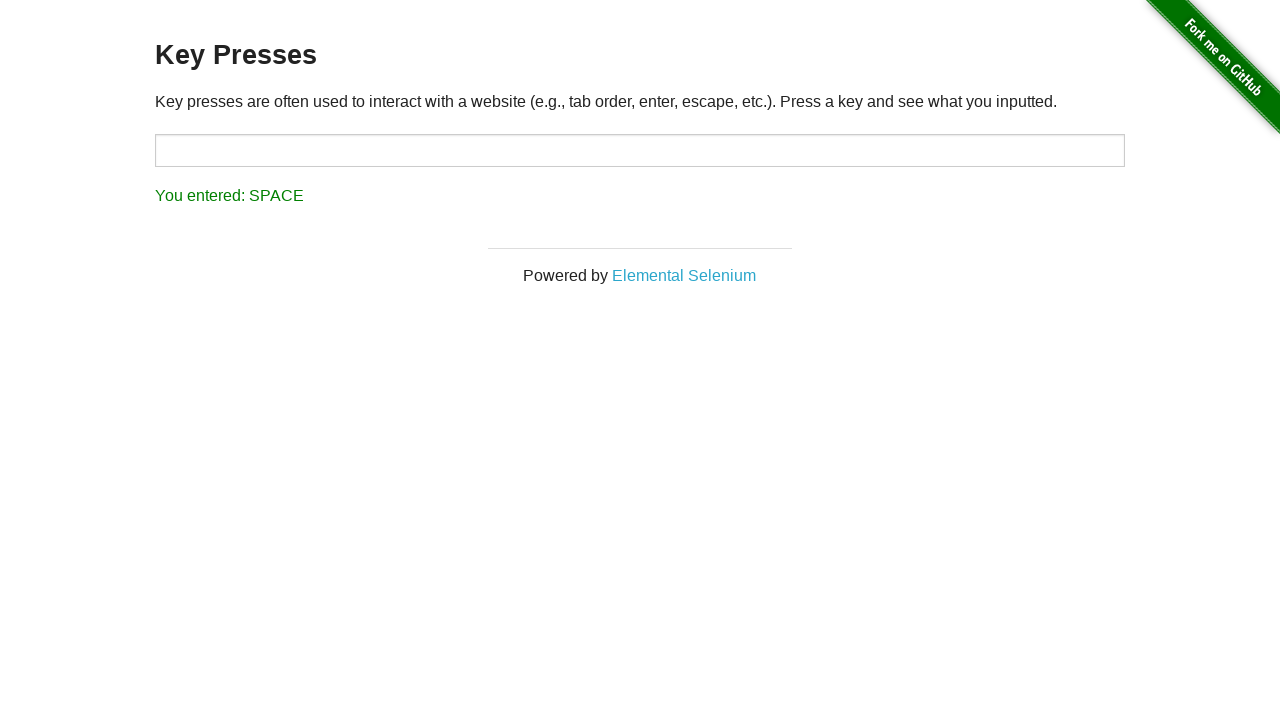

Verified that space key press was detected correctly
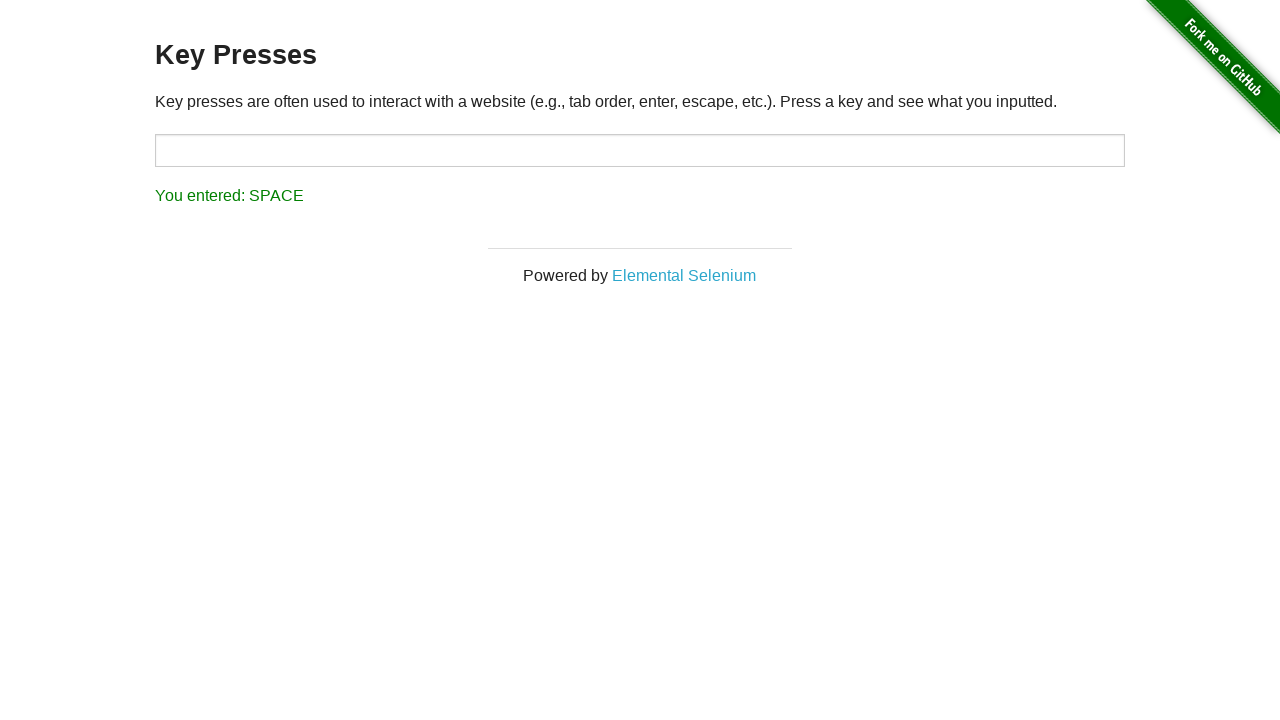

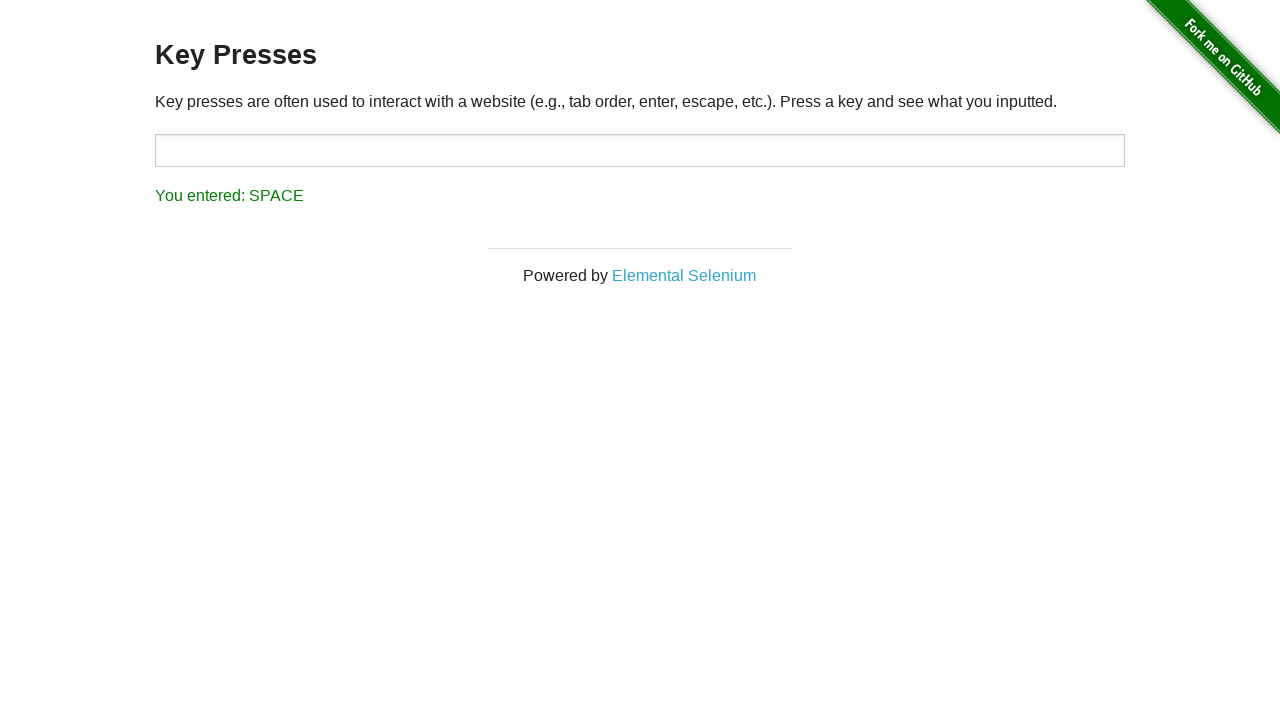